Tests window handles functionality by clicking a button to open a new window and interacting with elements on the page

Starting URL: https://www.hyrtutorials.com/p/window-handles-practice.html

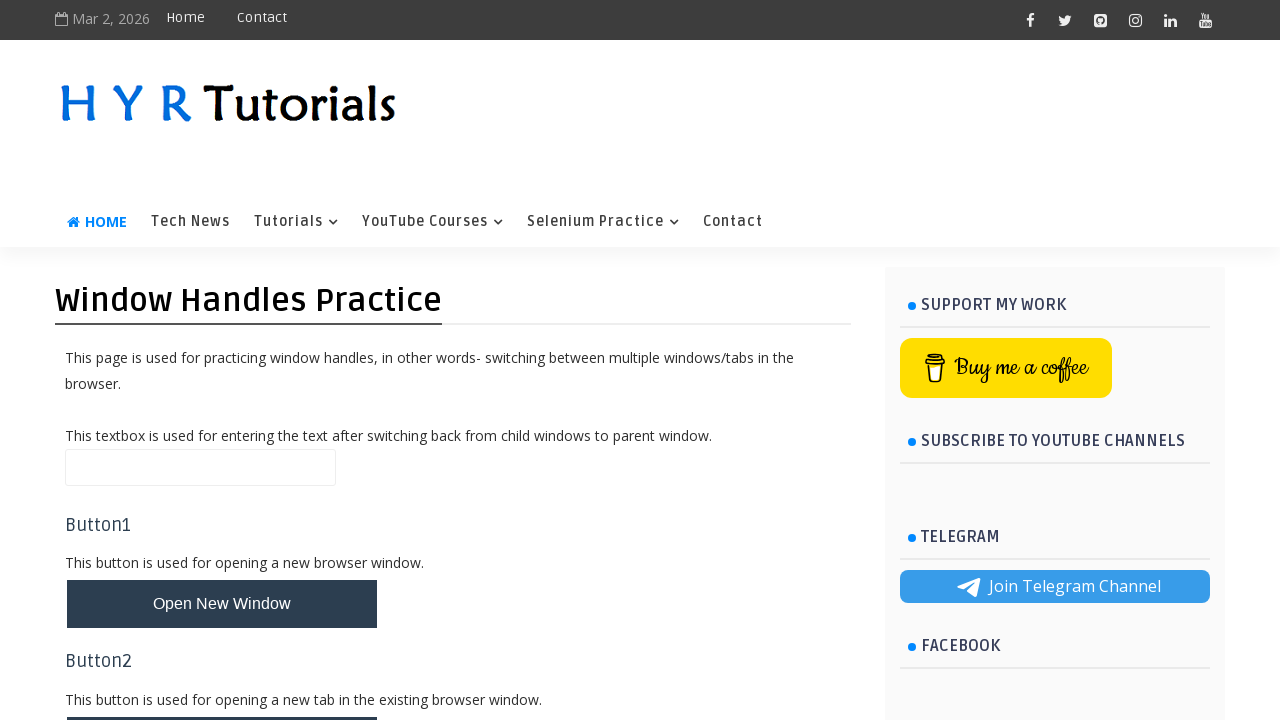

Clicked 'Open New Window' button at (222, 604) on button#newWindowBtn
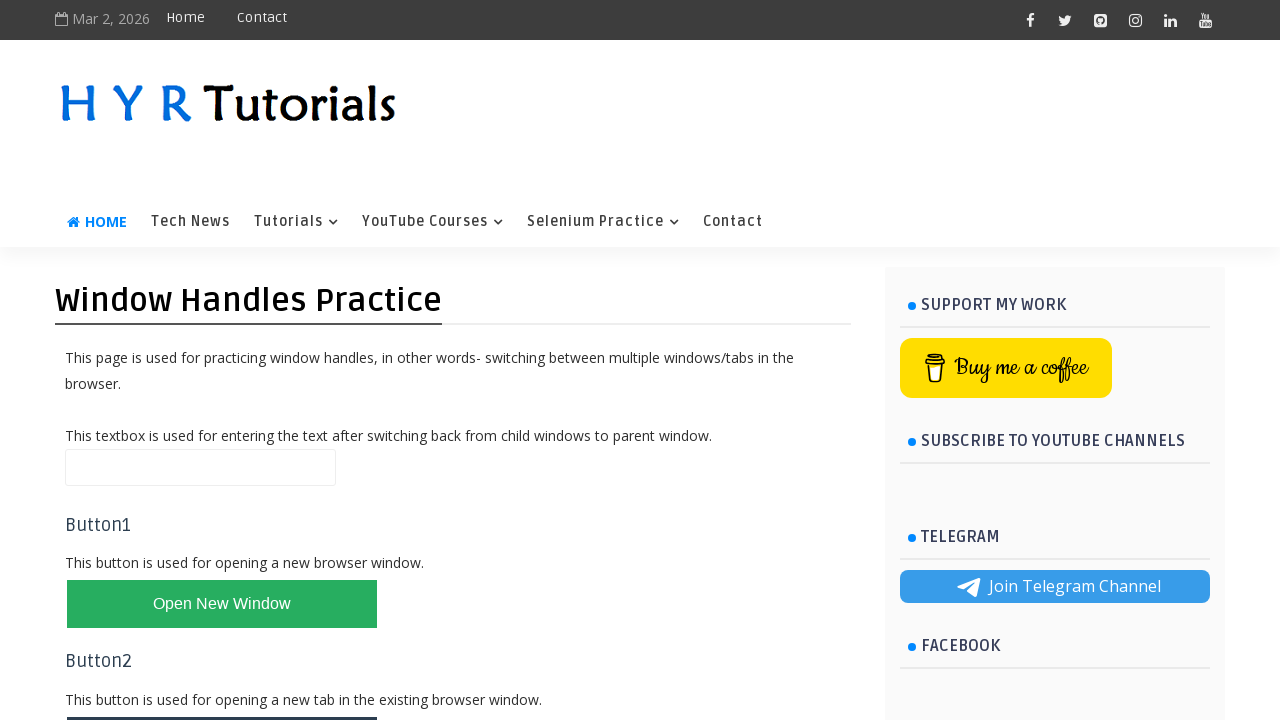

Clicked button and waited for new page to open at (222, 604) on button#newWindowBtn
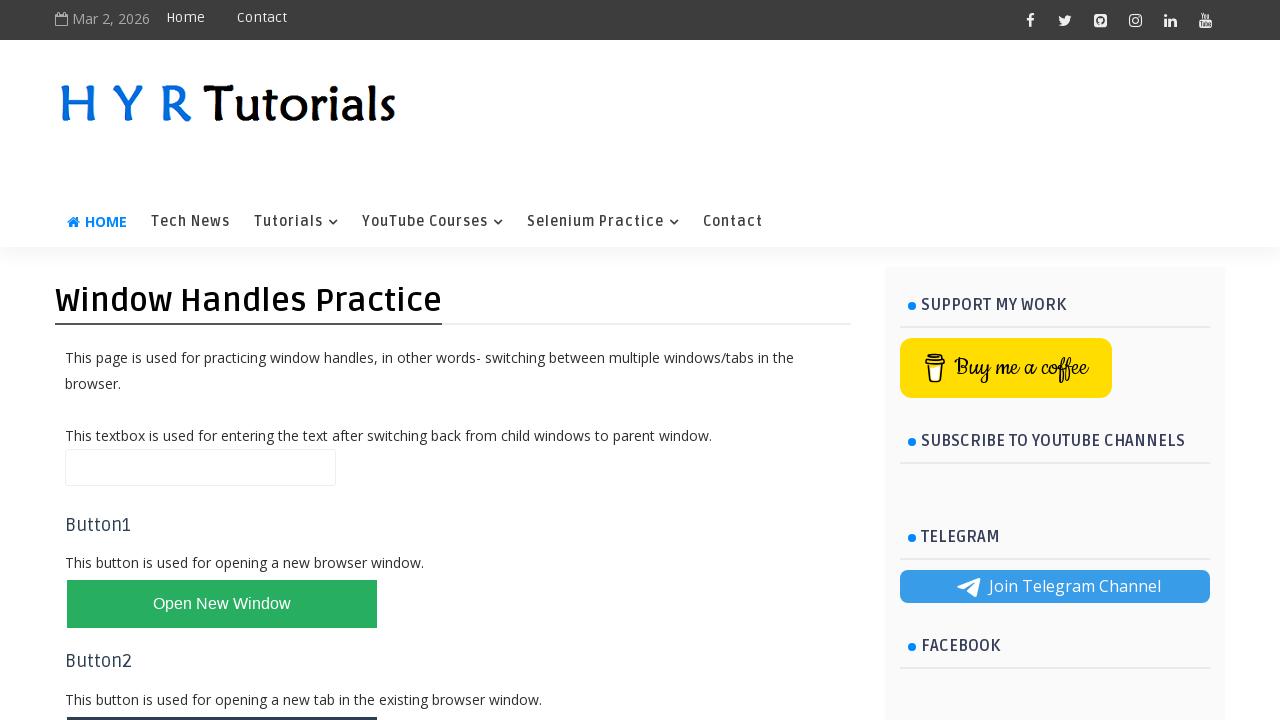

Captured reference to new page/window
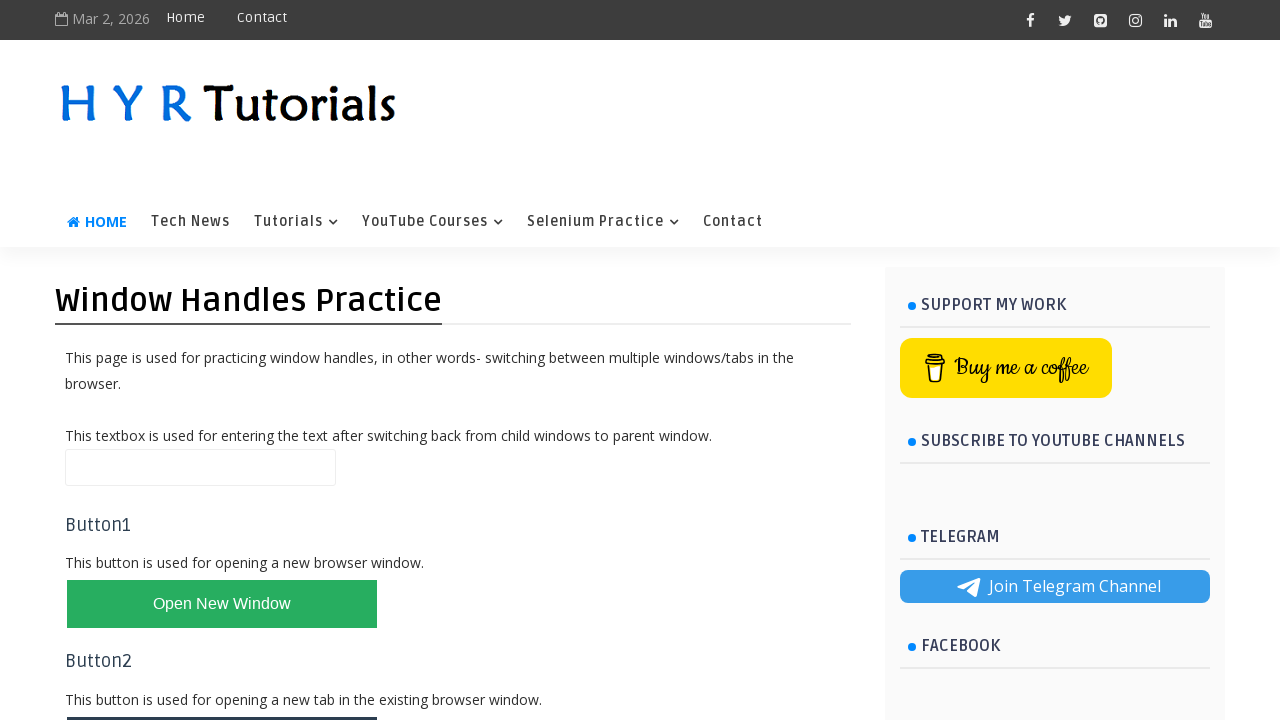

New page finished loading
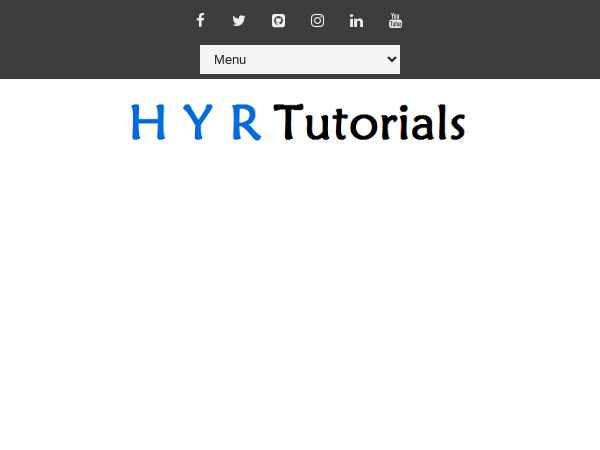

Page heading element is now visible
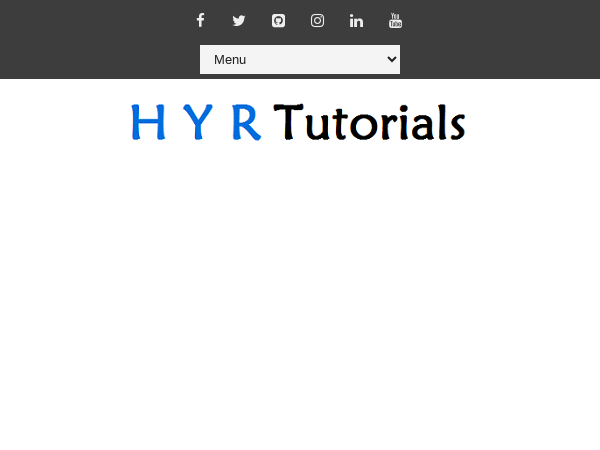

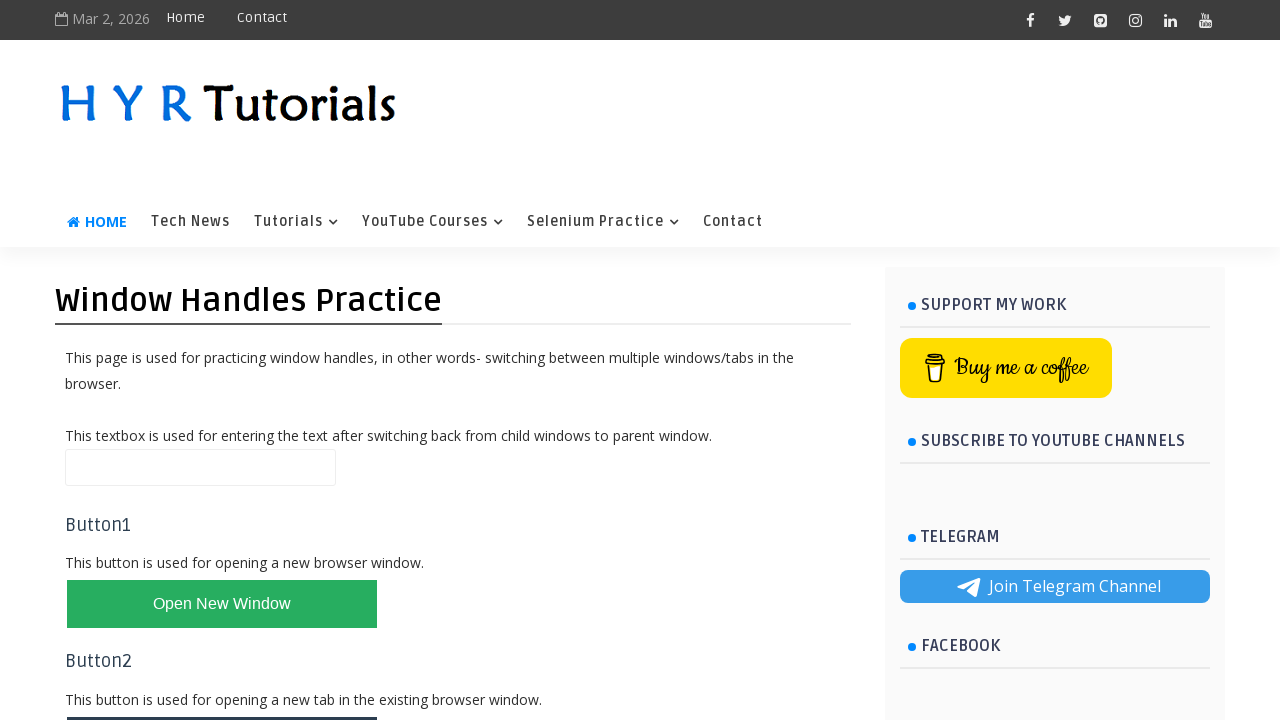